Navigates to a CSDN blog page and verifies that blog article links are present and loaded on the page.

Starting URL: https://blog.csdn.net/lzw_java?type=blog

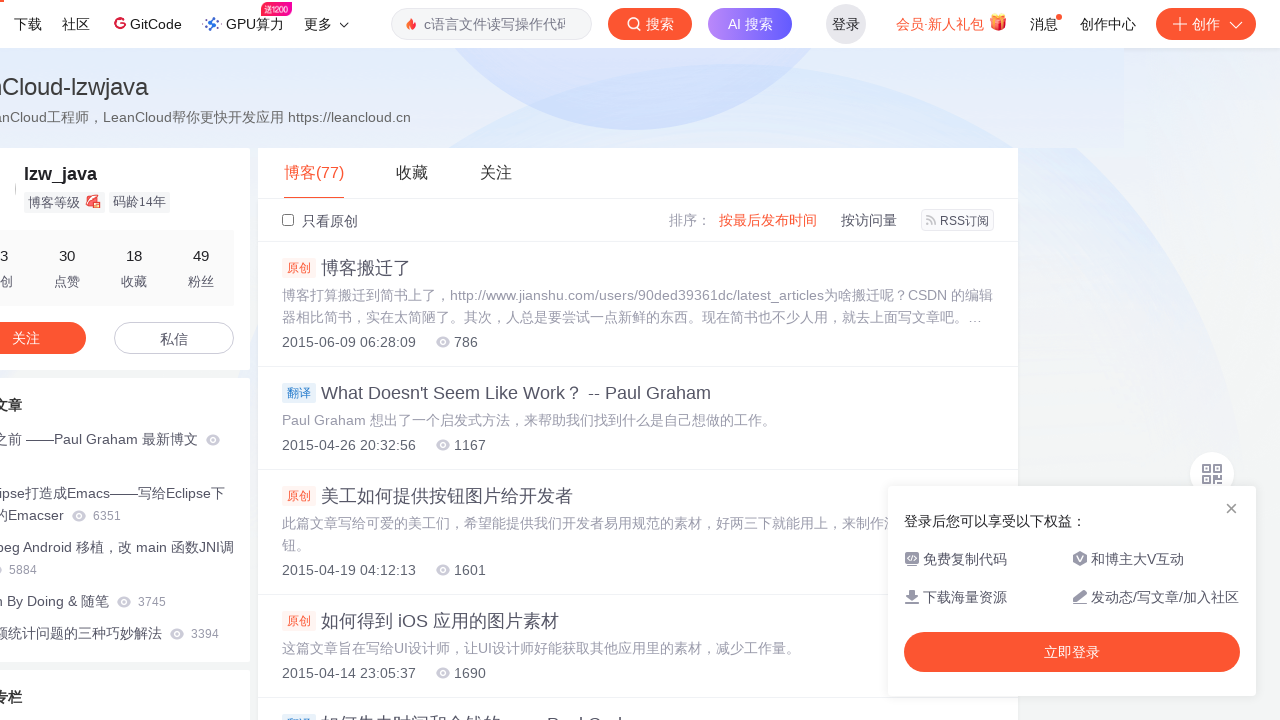

Navigated to CSDN blog page for lzw_java
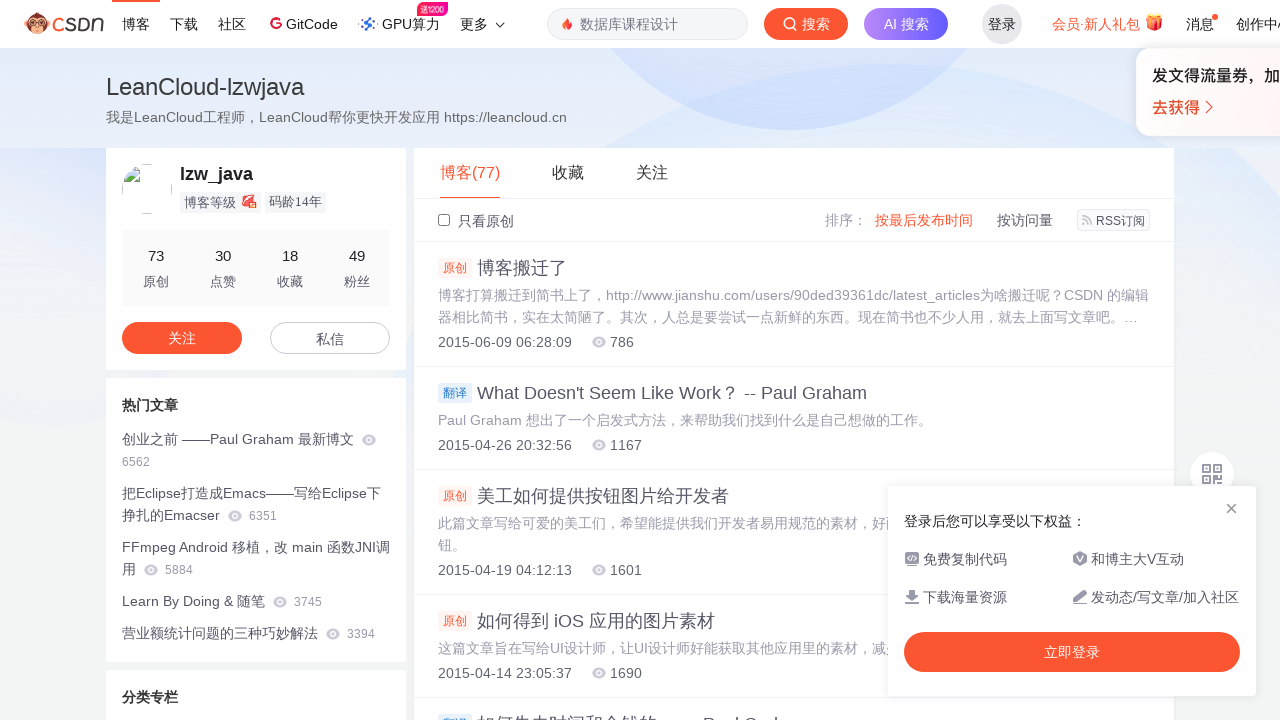

Blog article links loaded and visible on the page
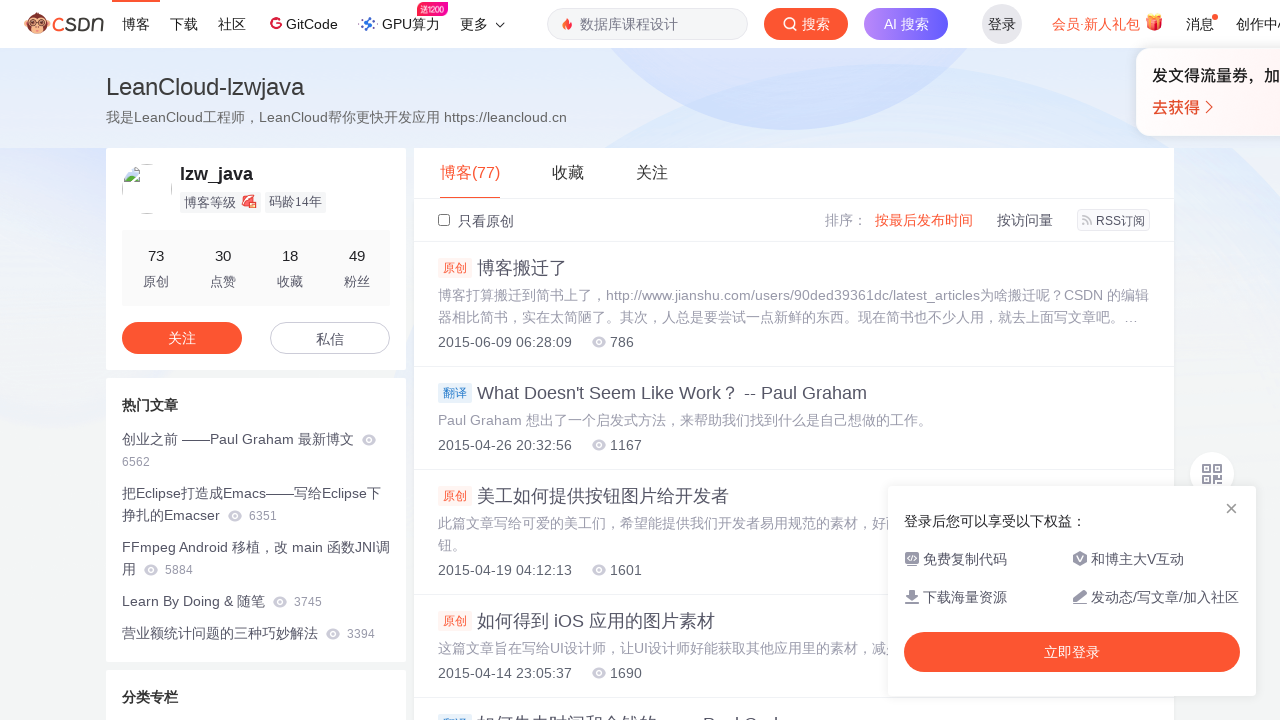

Verified that blog article links are present
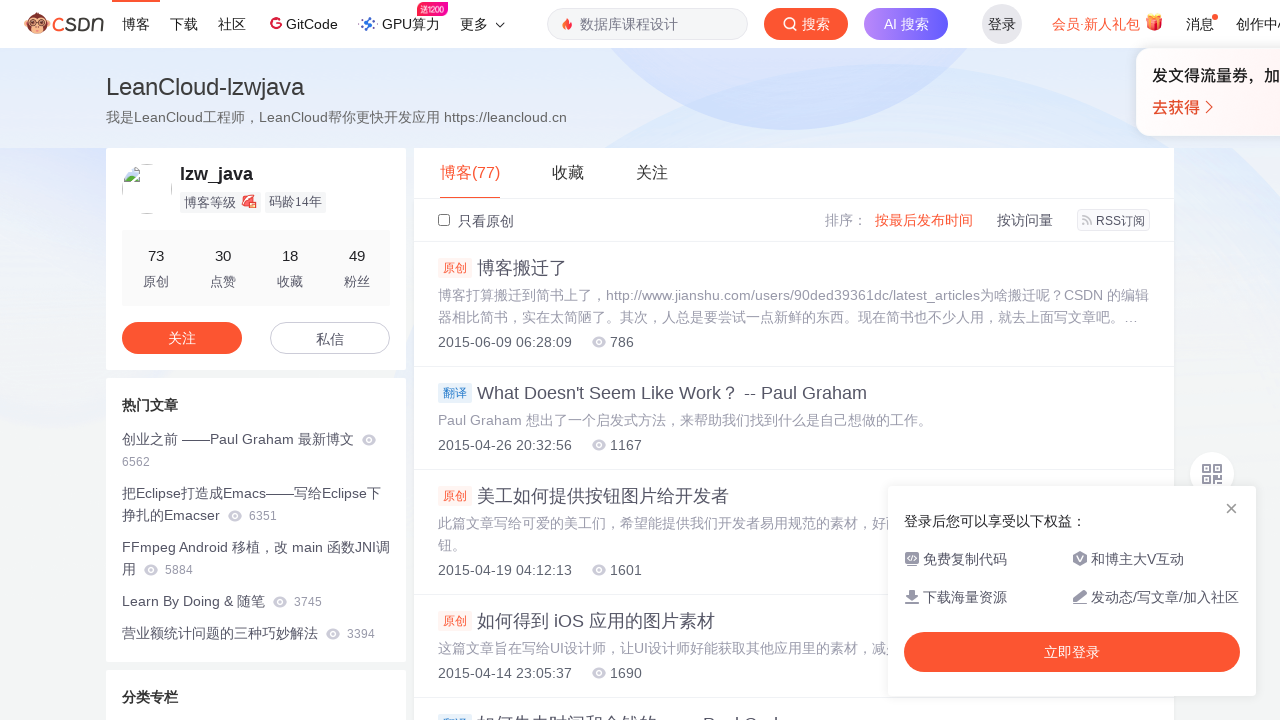

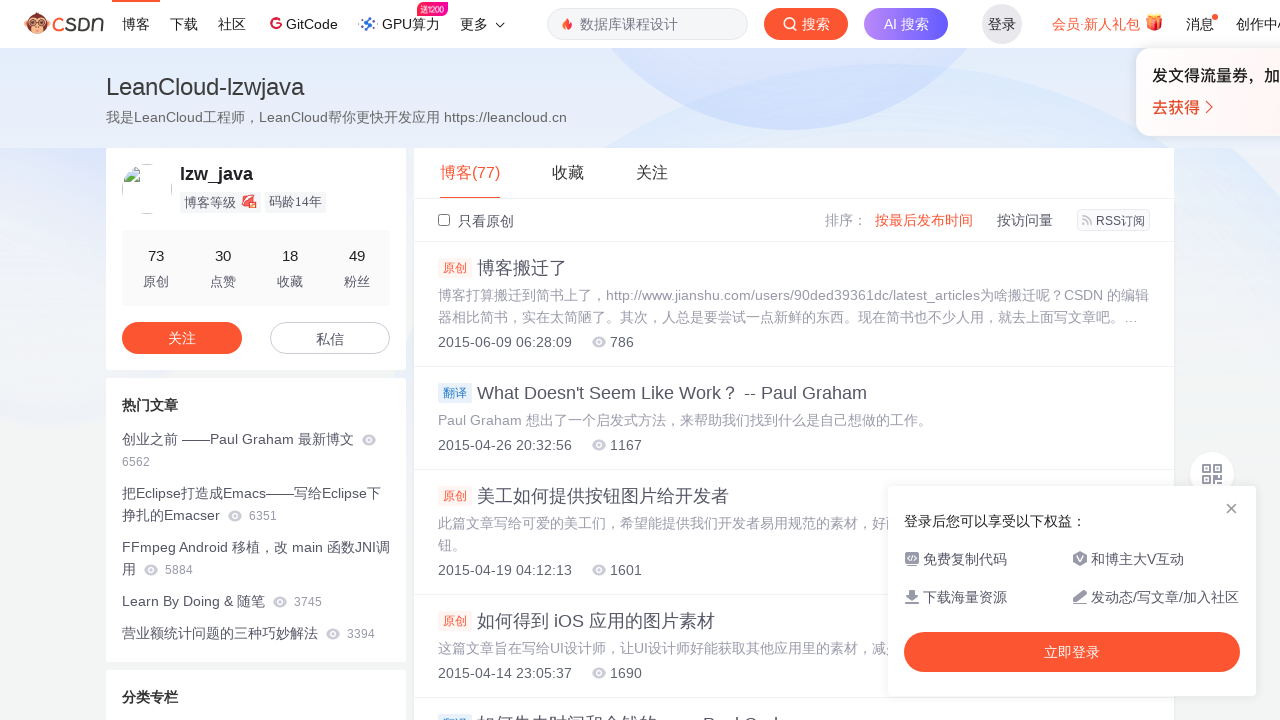